Tests dropdown functionality by verifying dropdown visibility, selecting an option, and confirming the selection

Starting URL: https://rahulshettyacademy.com/AutomationPractice/

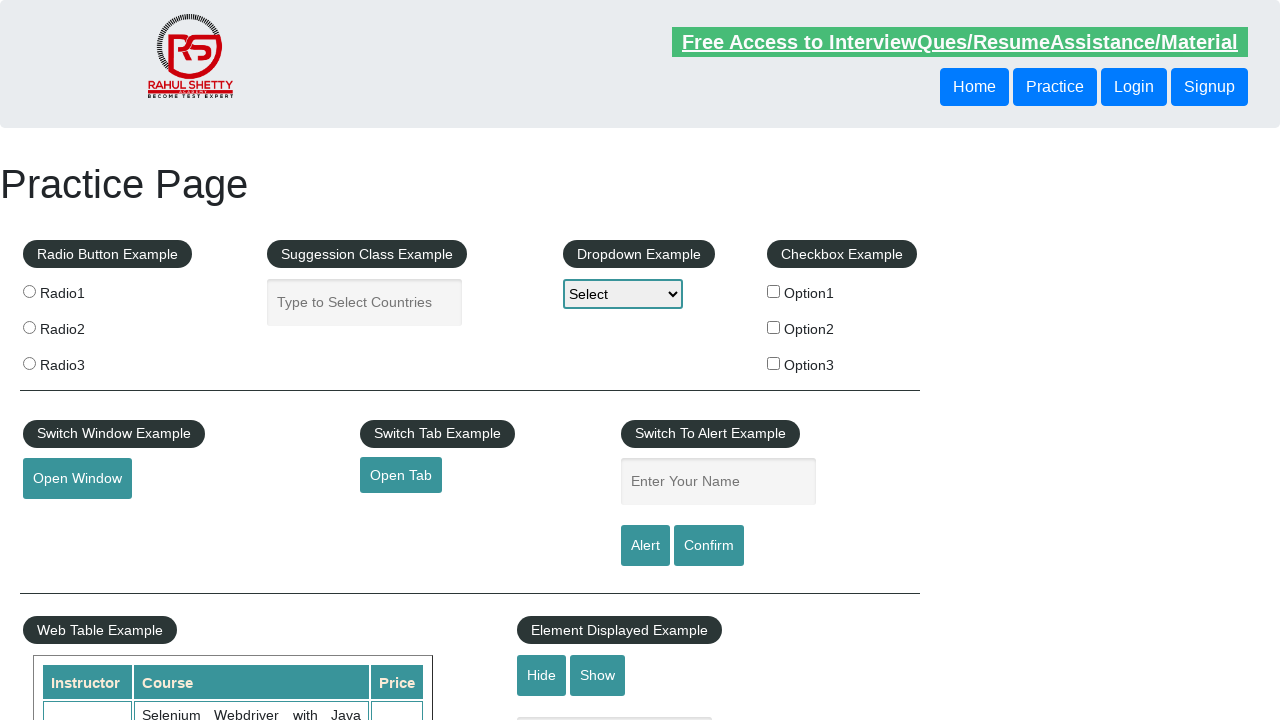

Located dropdown element with id 'dropdown-class-example'
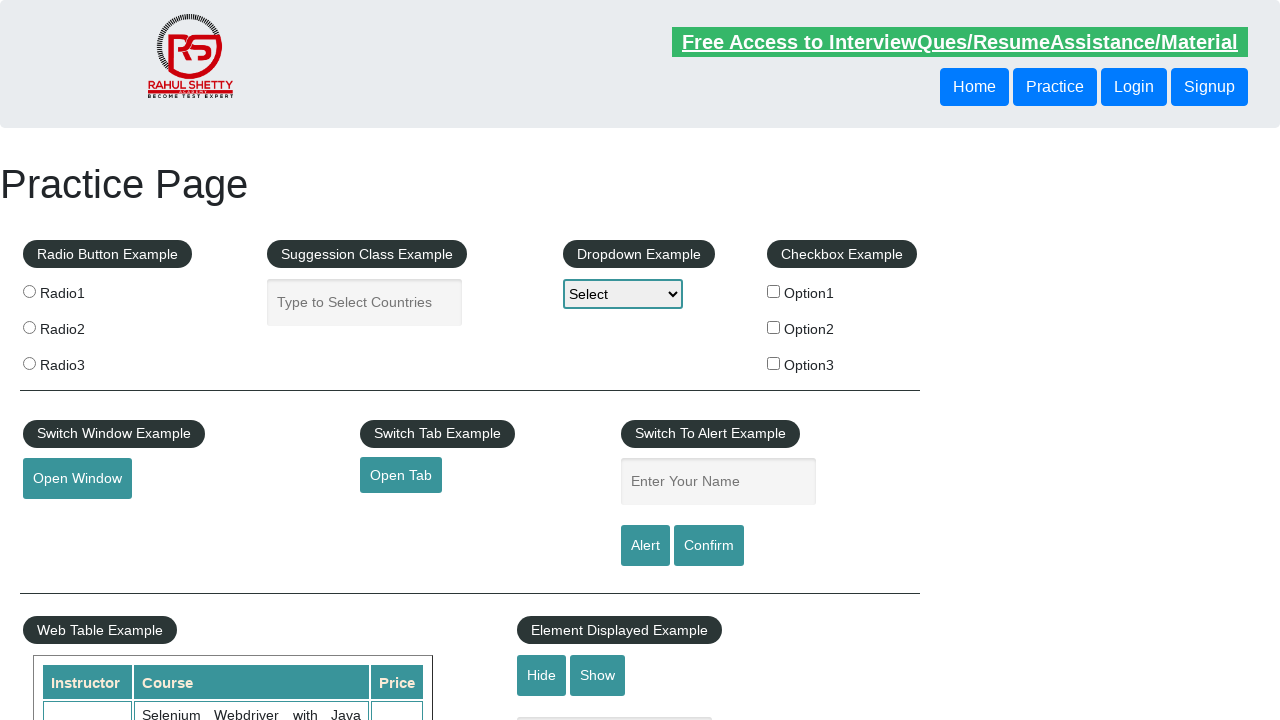

Verified dropdown is visible
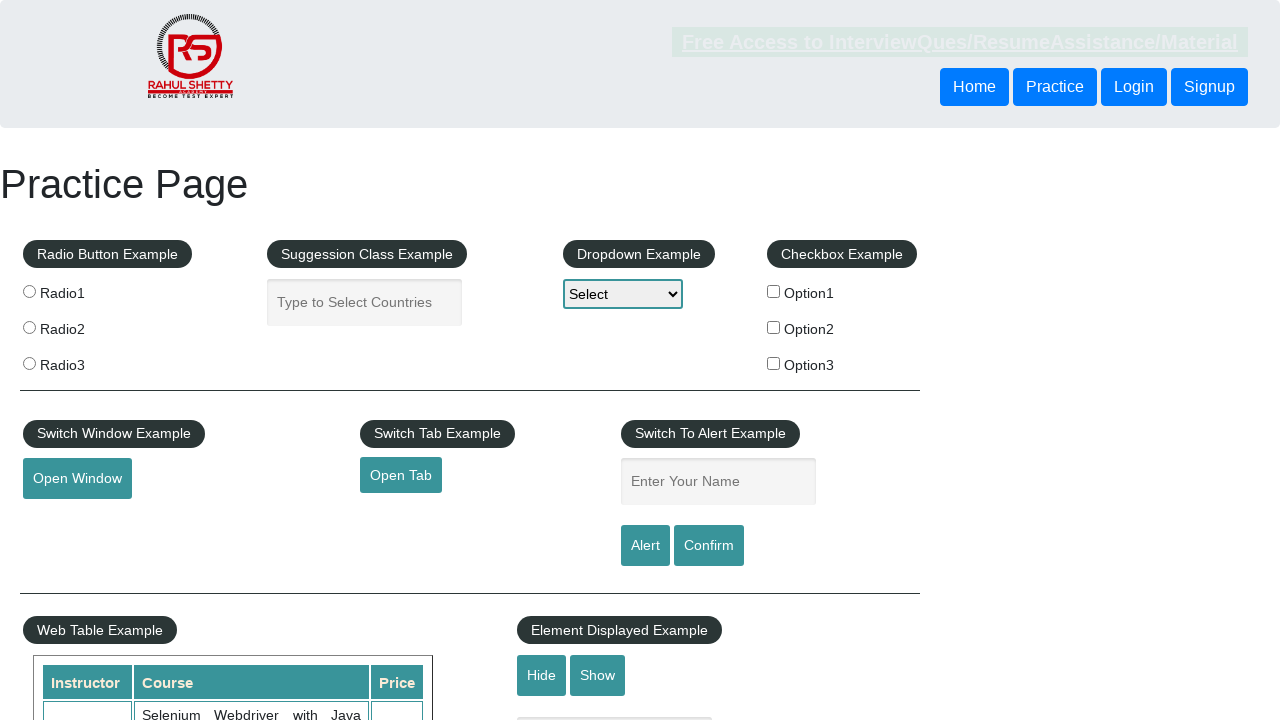

Selected 'Option3' from dropdown on select#dropdown-class-example
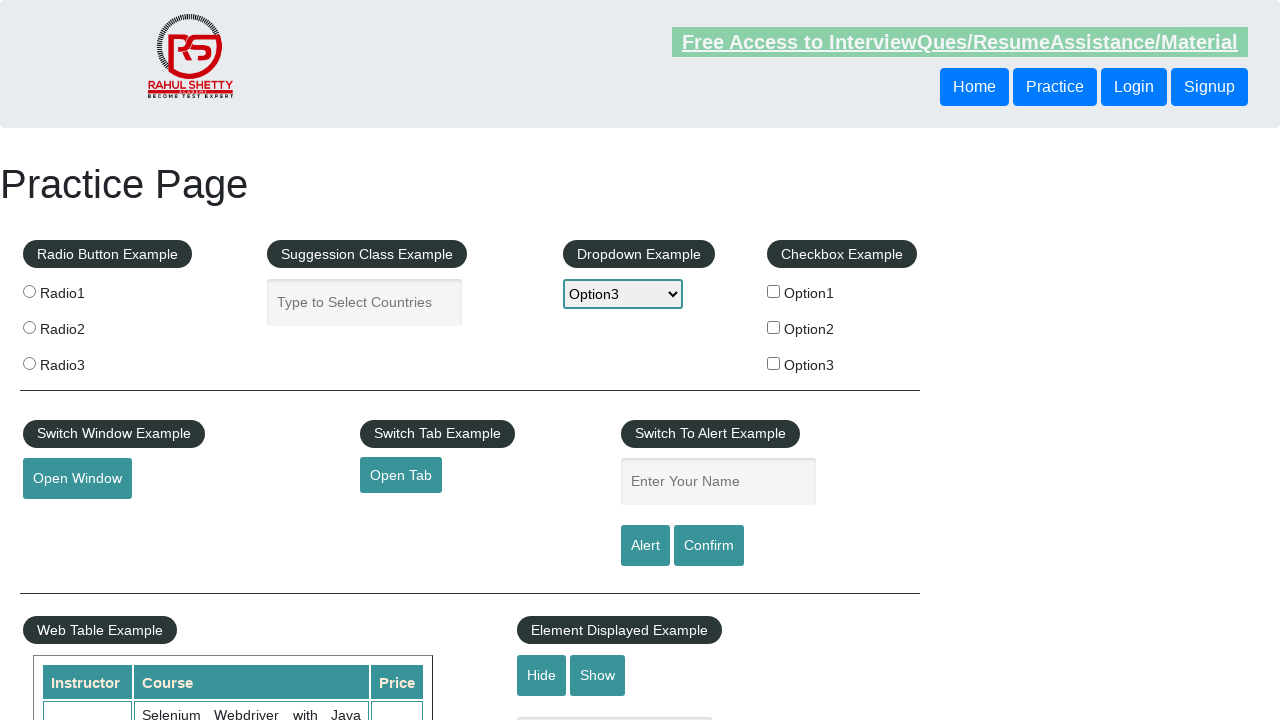

Retrieved the selected value from dropdown
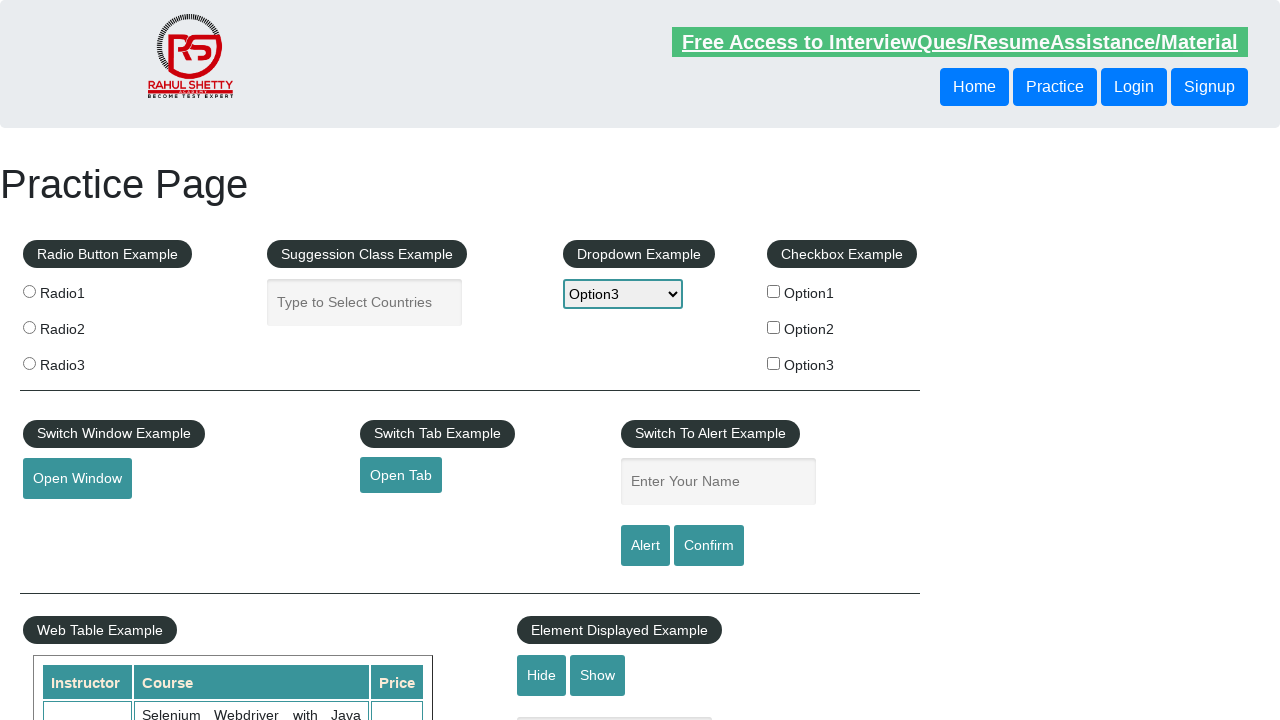

Confirmed that 'Option3' is selected in dropdown
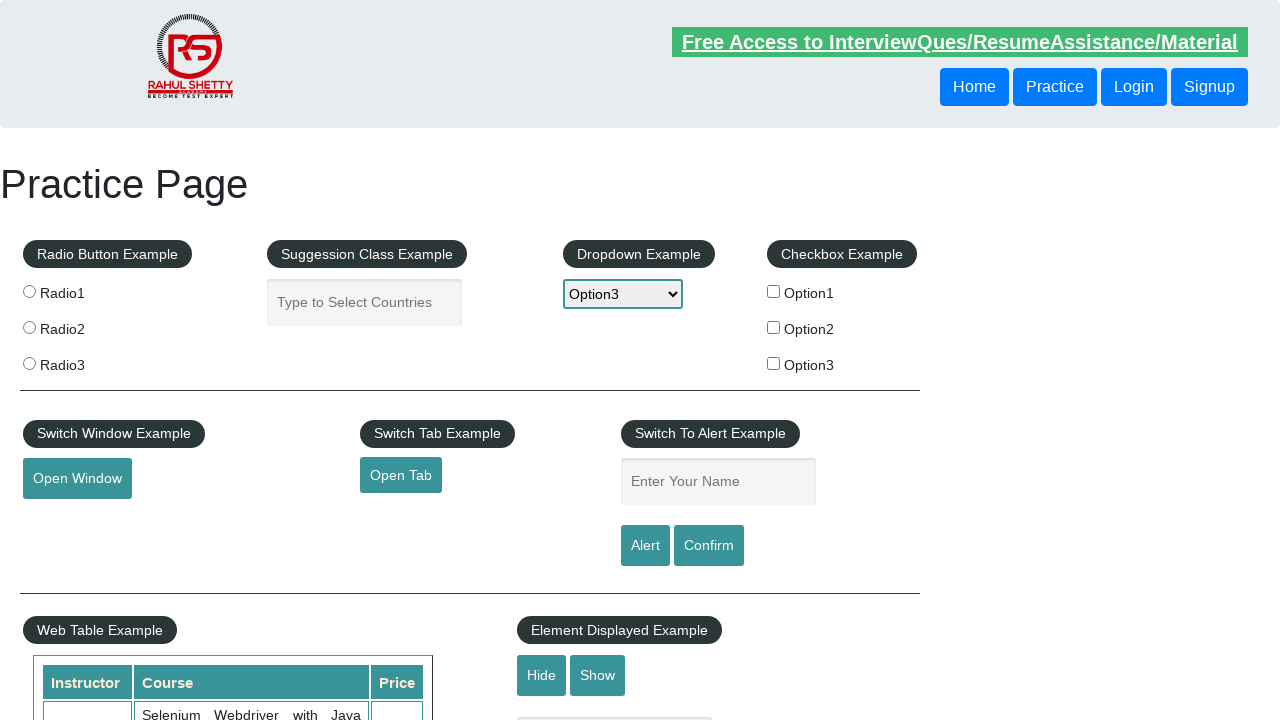

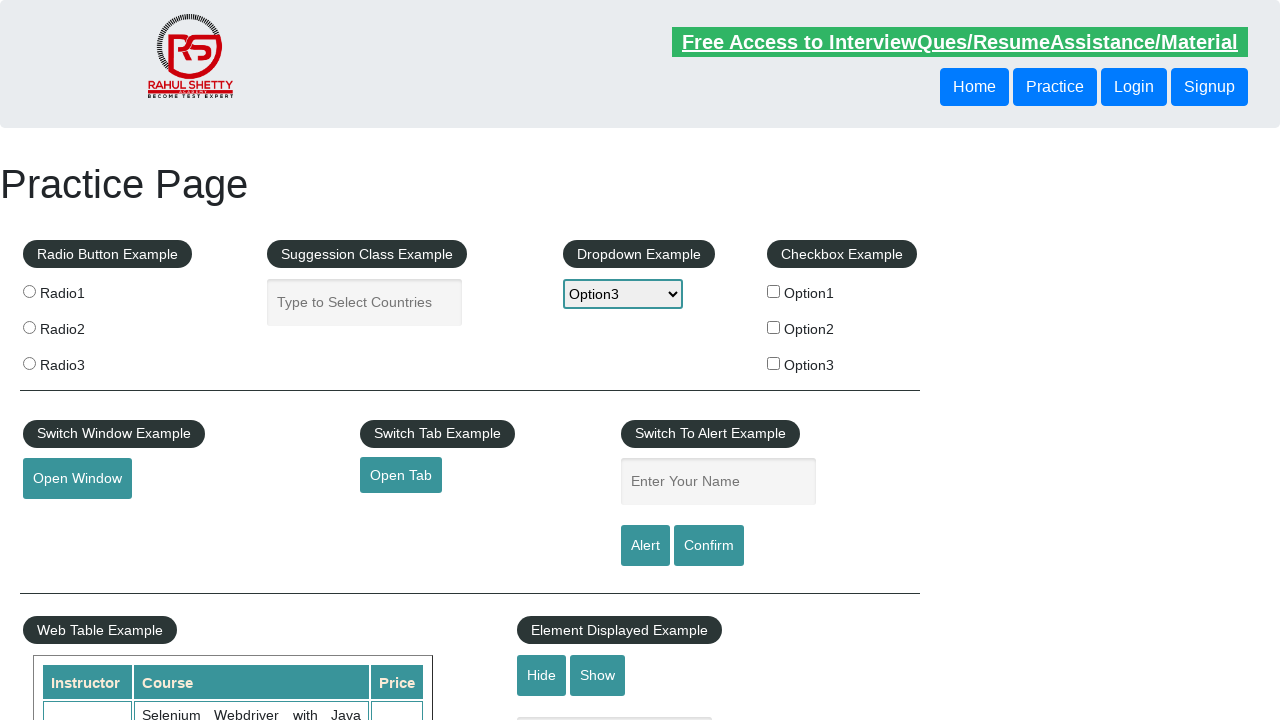